Tests that other controls are hidden when editing a todo item

Starting URL: https://demo.playwright.dev/todomvc

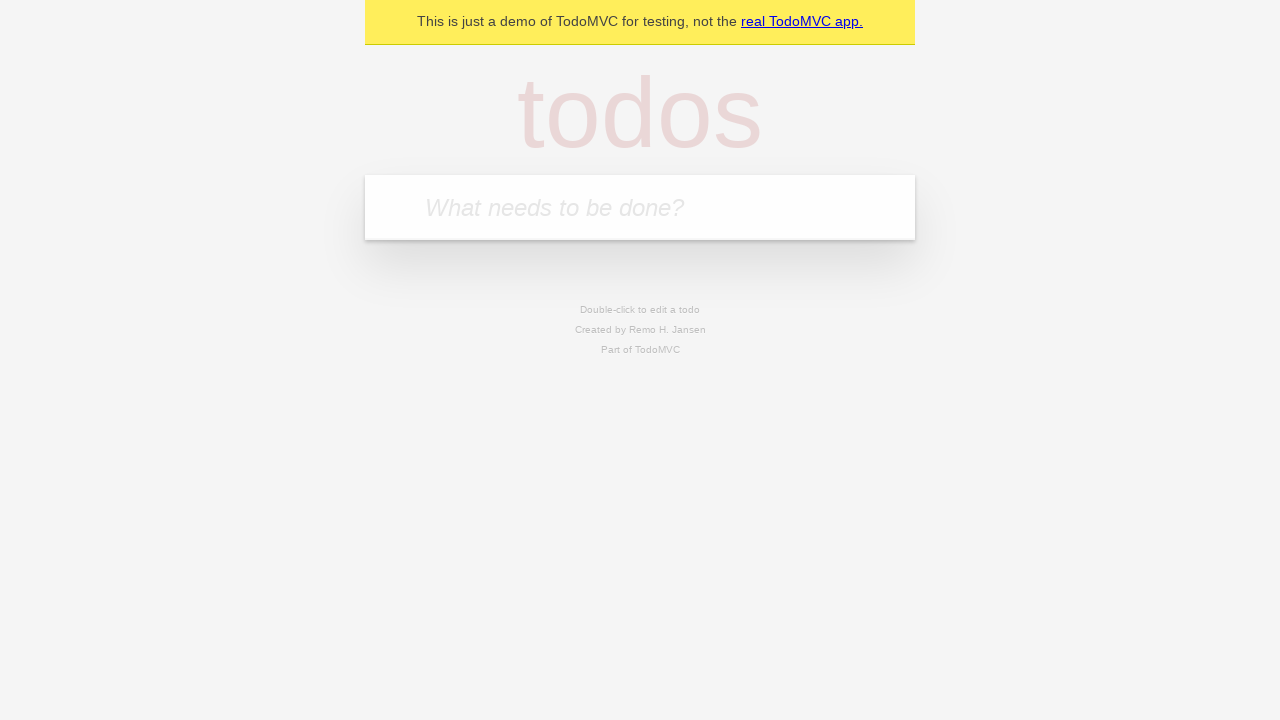

Filled input field with 'buy some cheese' on internal:attr=[placeholder="What needs to be done?"i]
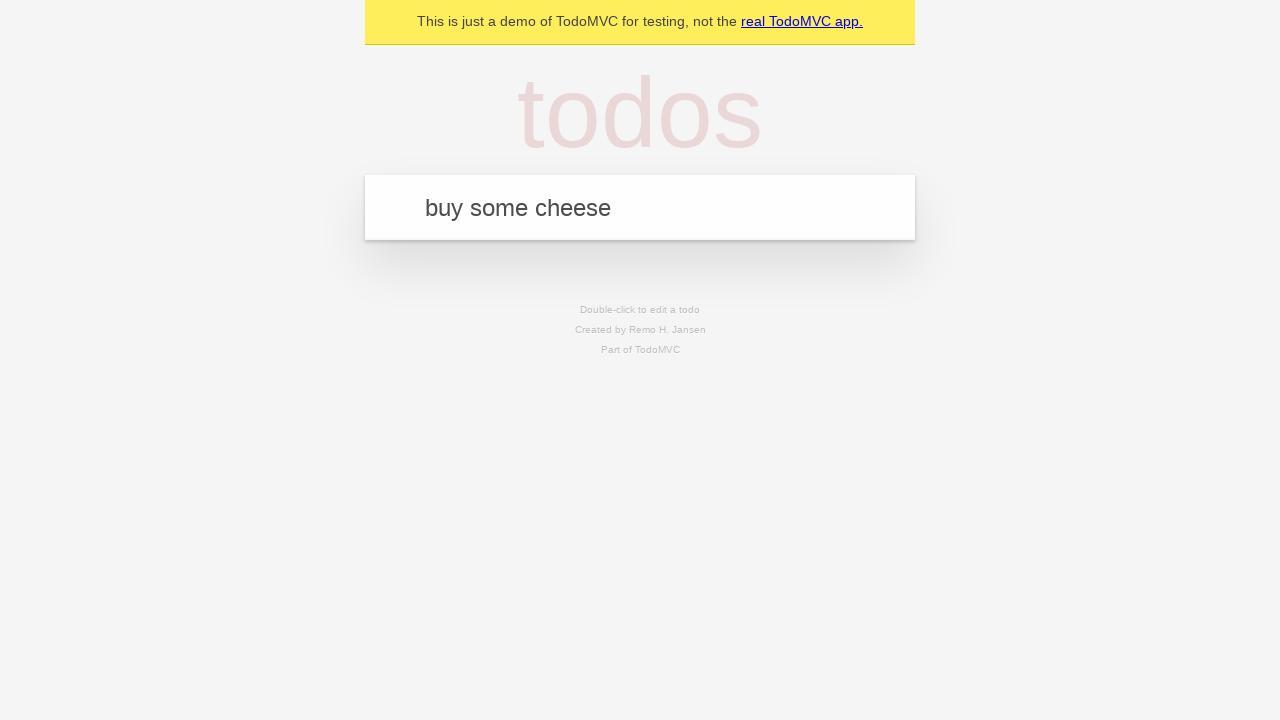

Pressed Enter to create first todo on internal:attr=[placeholder="What needs to be done?"i]
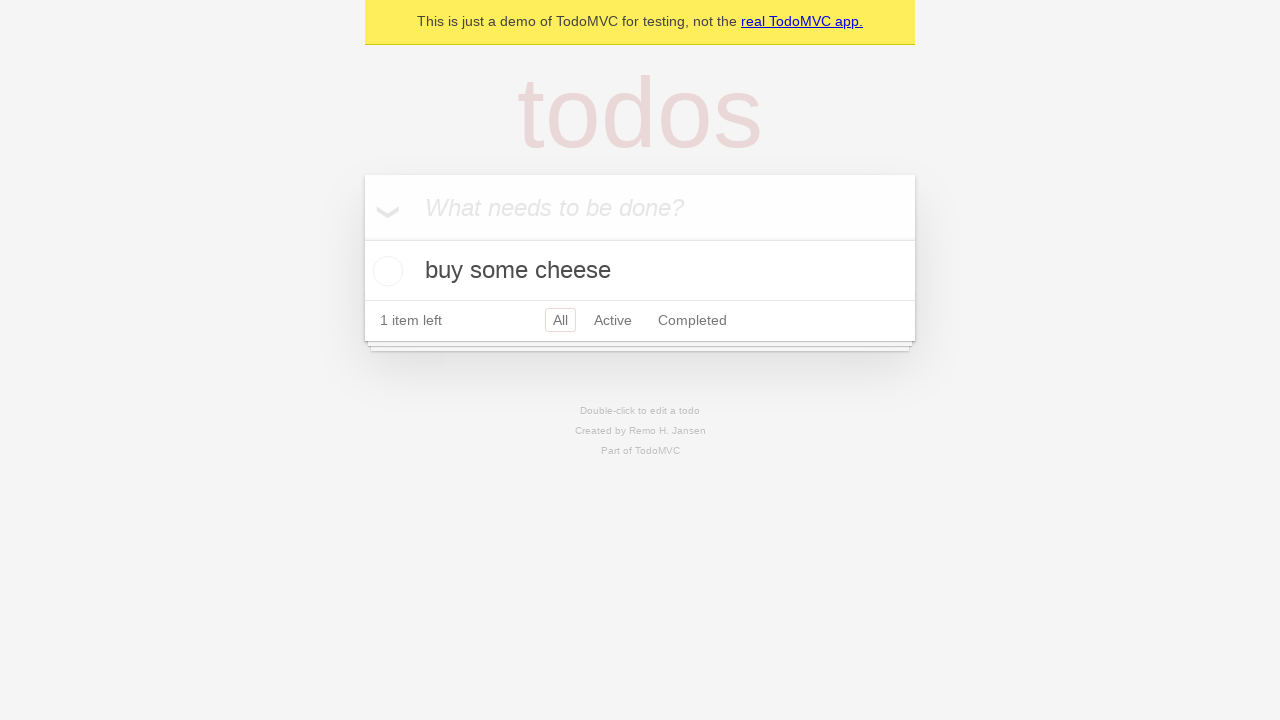

Filled input field with 'feed the cat' on internal:attr=[placeholder="What needs to be done?"i]
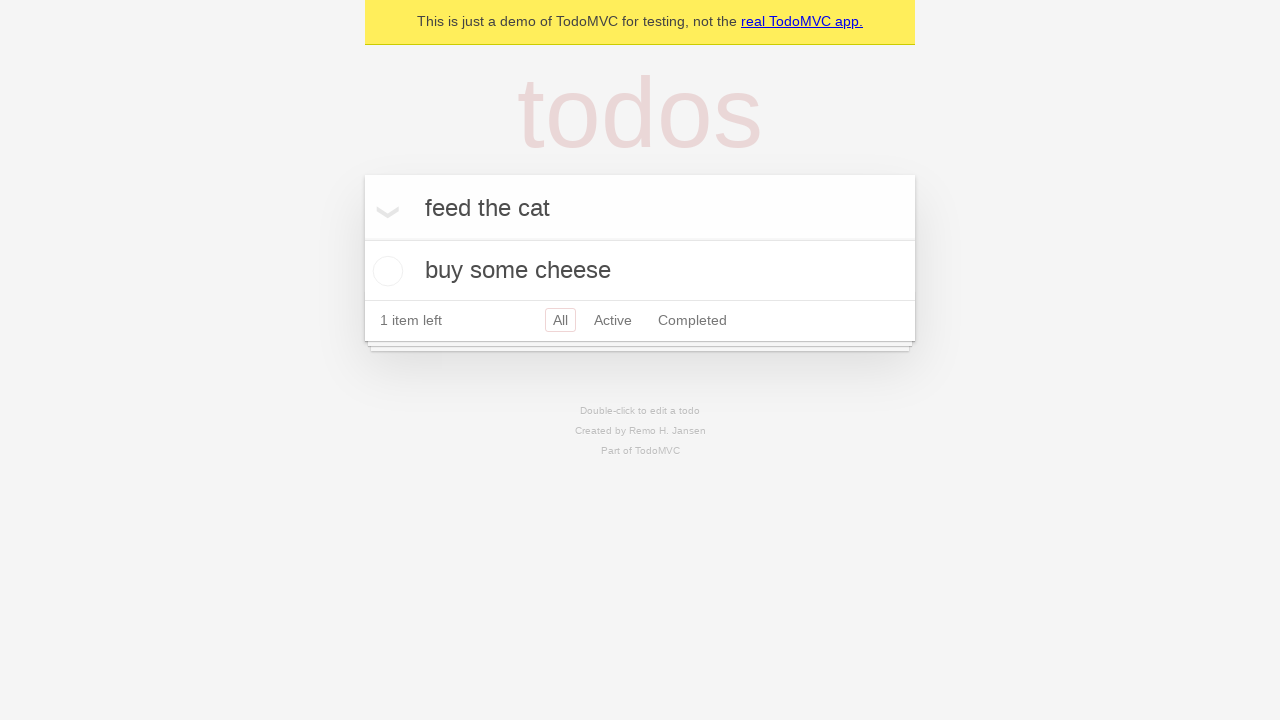

Pressed Enter to create second todo on internal:attr=[placeholder="What needs to be done?"i]
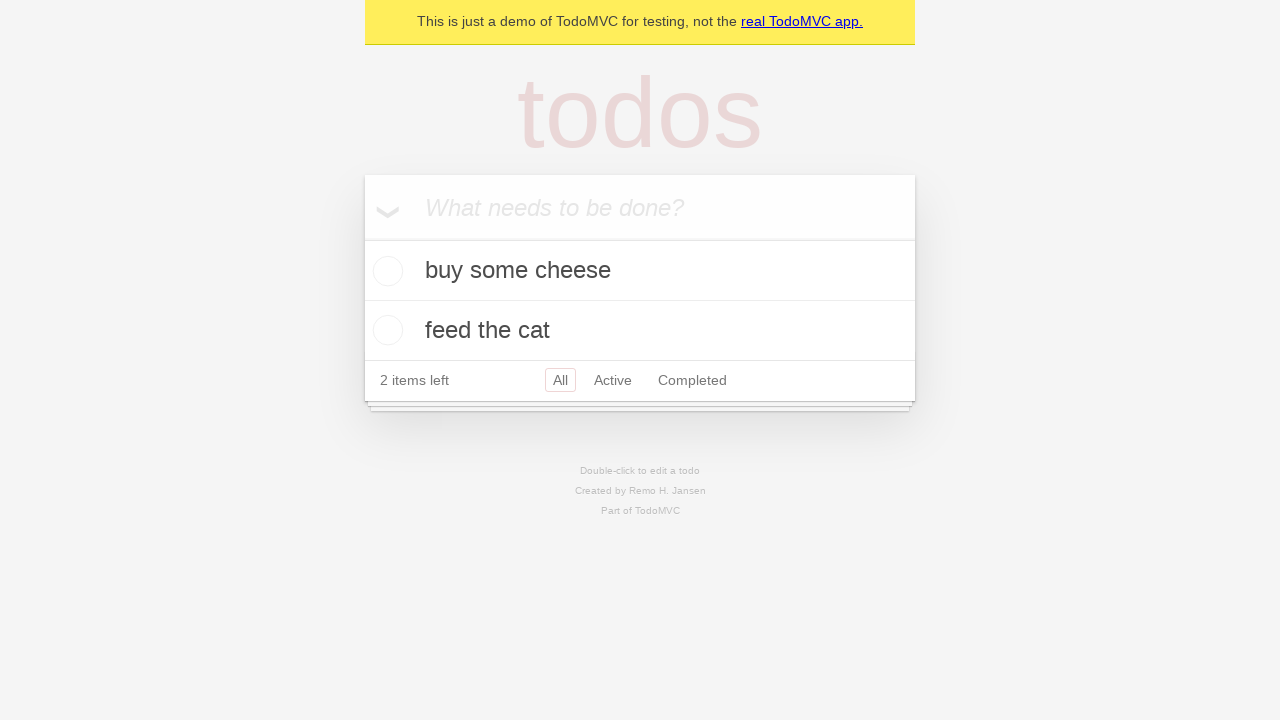

Filled input field with 'book a doctors appointment' on internal:attr=[placeholder="What needs to be done?"i]
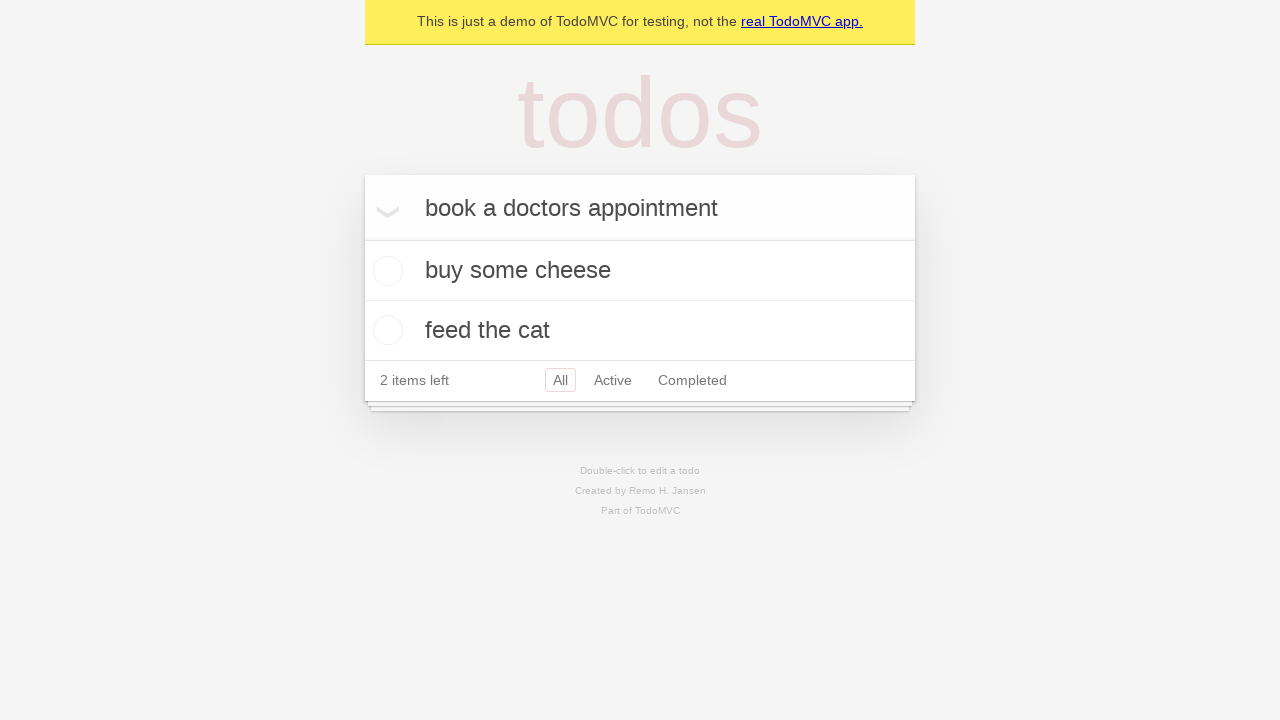

Pressed Enter to create third todo on internal:attr=[placeholder="What needs to be done?"i]
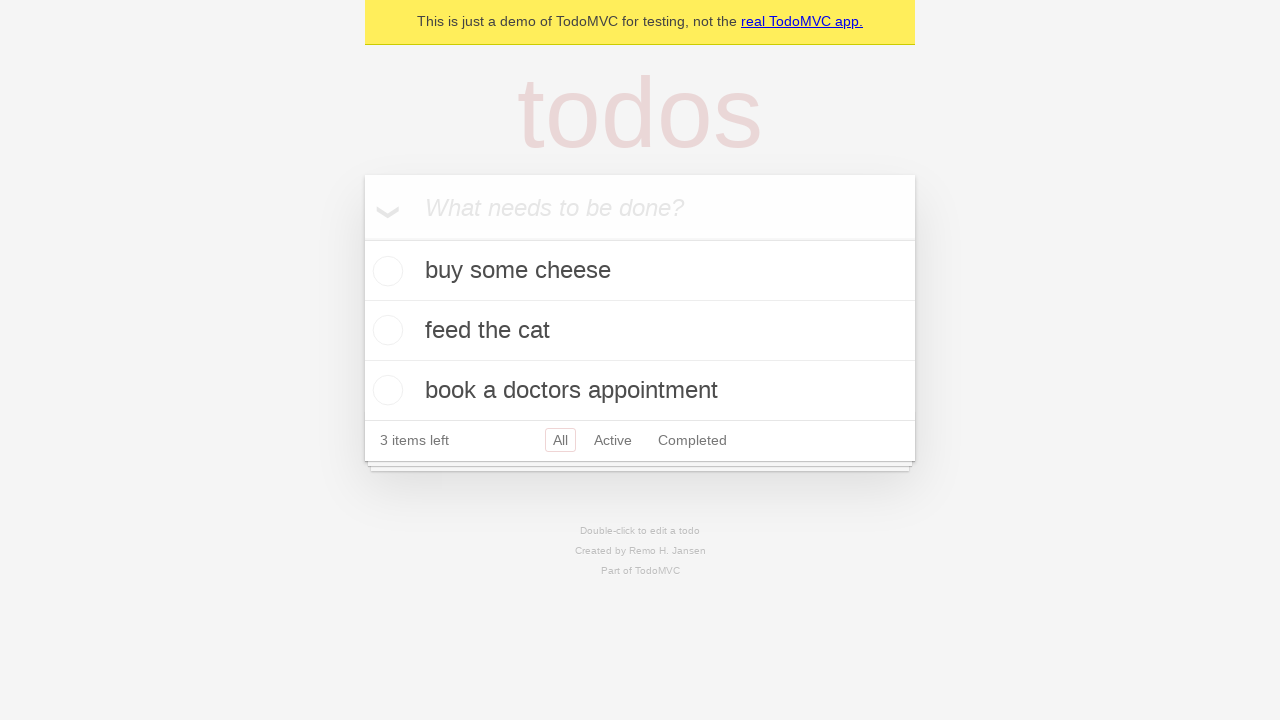

Waited for third todo item to be created
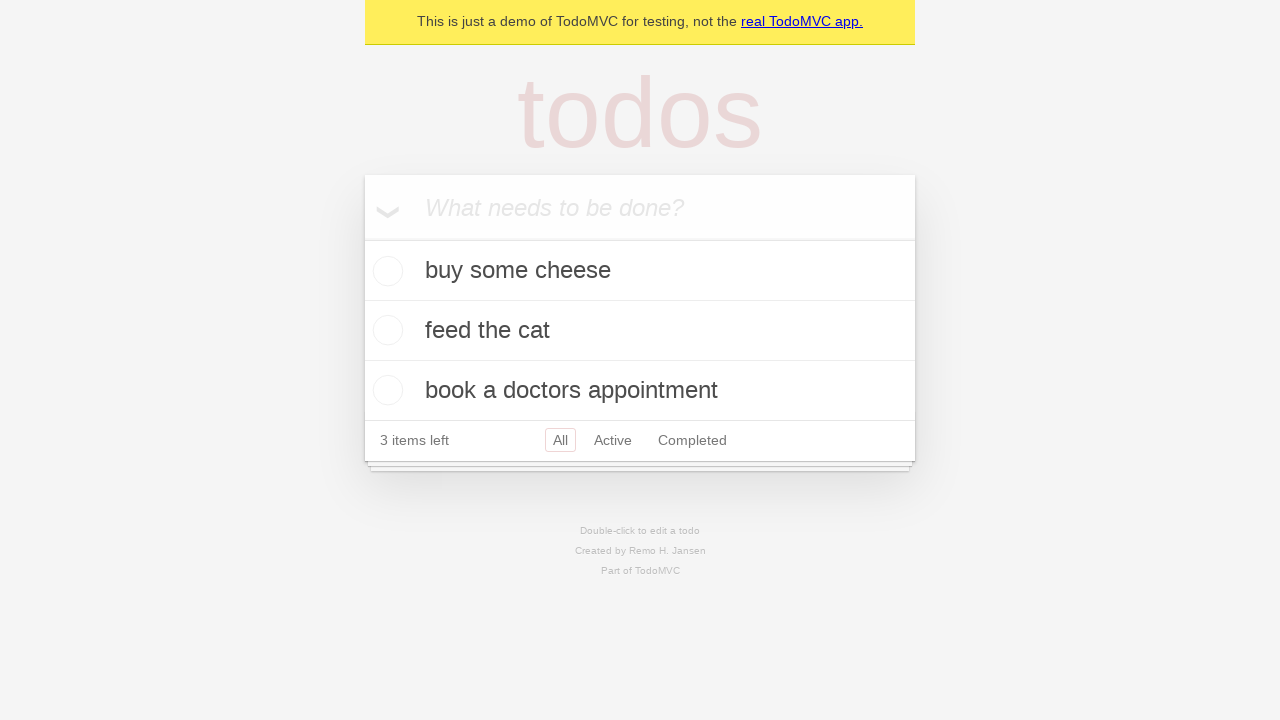

Double-clicked second todo item to enter edit mode at (640, 331) on [data-testid='todo-item'] >> nth=1
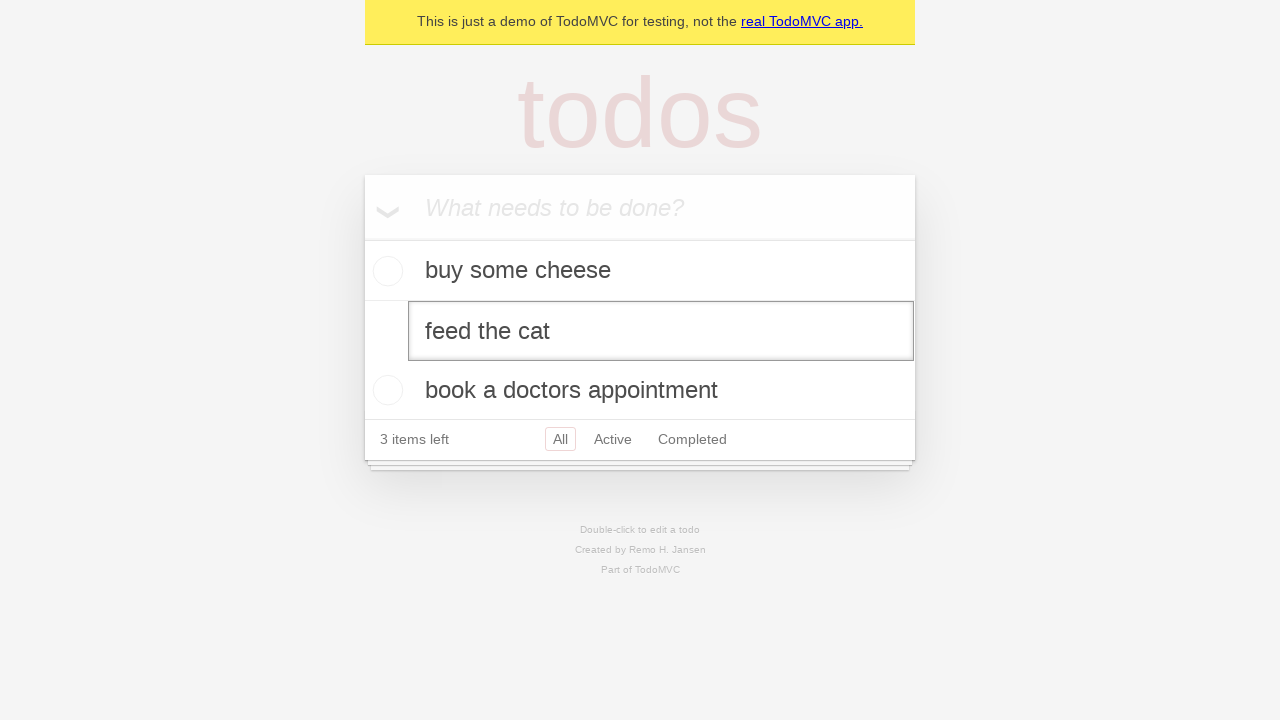

Waited for edit mode textbox to appear on second todo
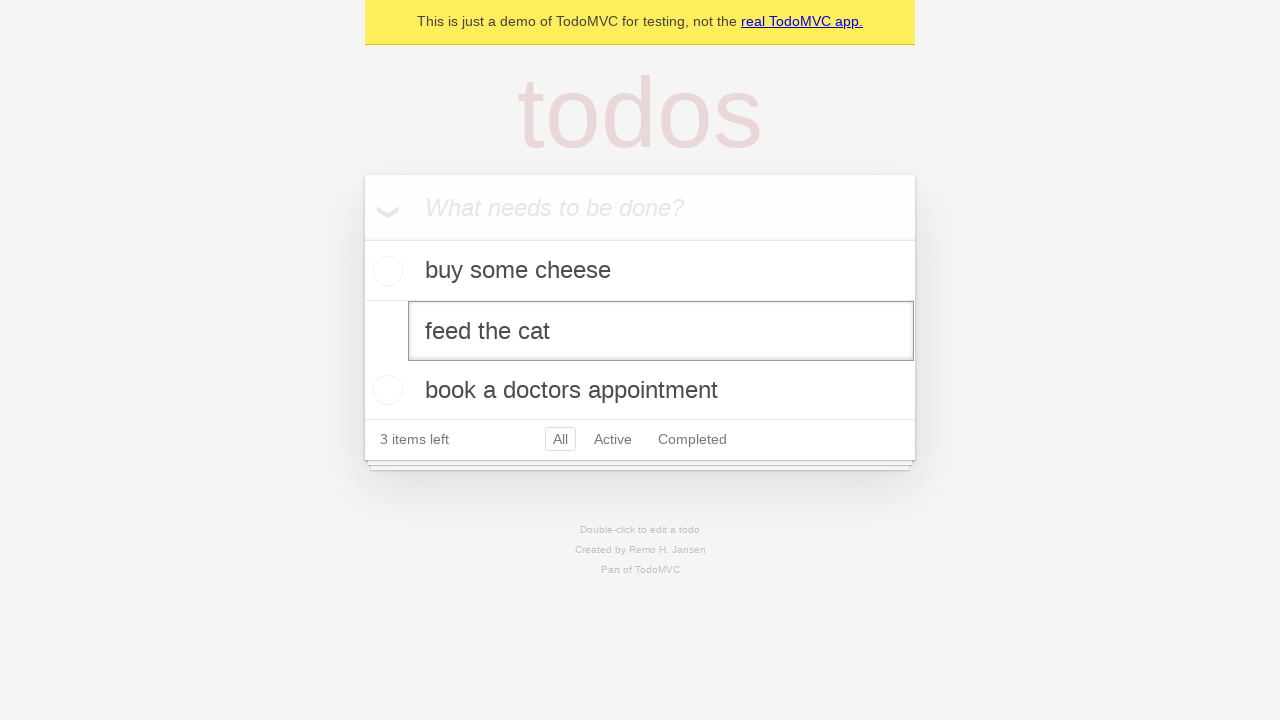

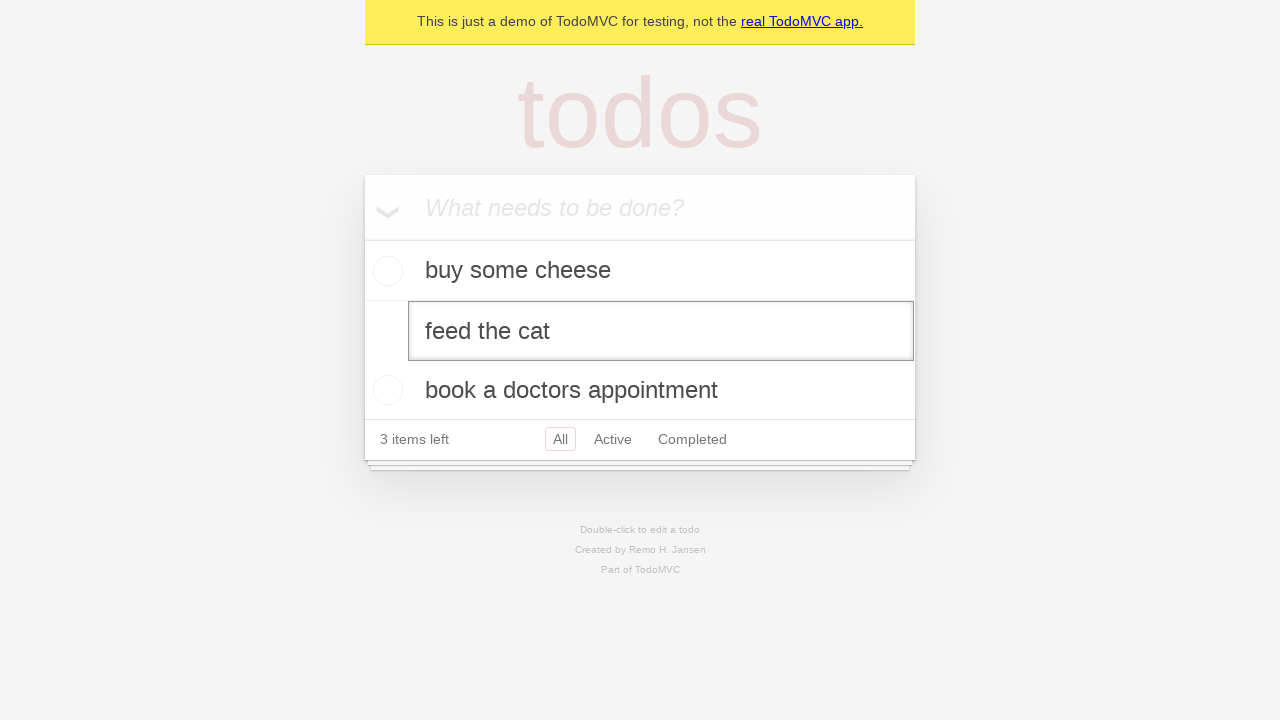